Validates that the username and password input fields have the correct placeholder text on the login page

Starting URL: https://opensource-demo.orangehrmlive.com/

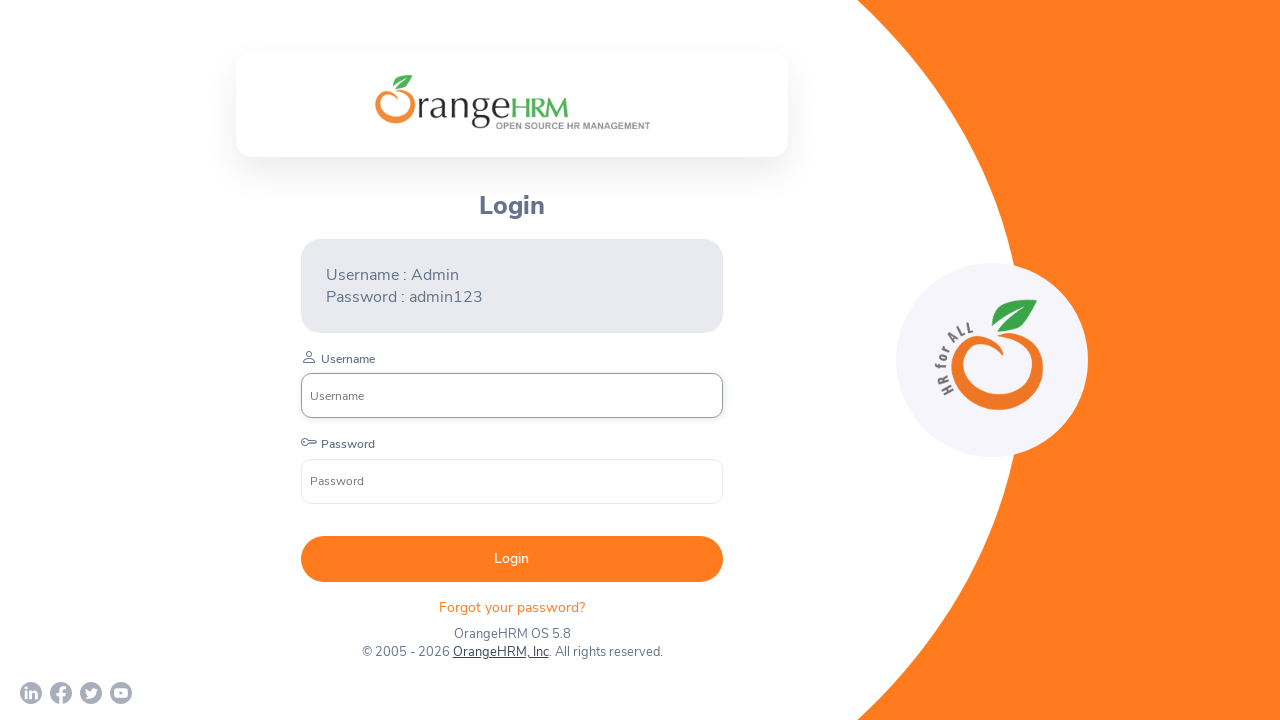

Navigated to OrangeHRM login page
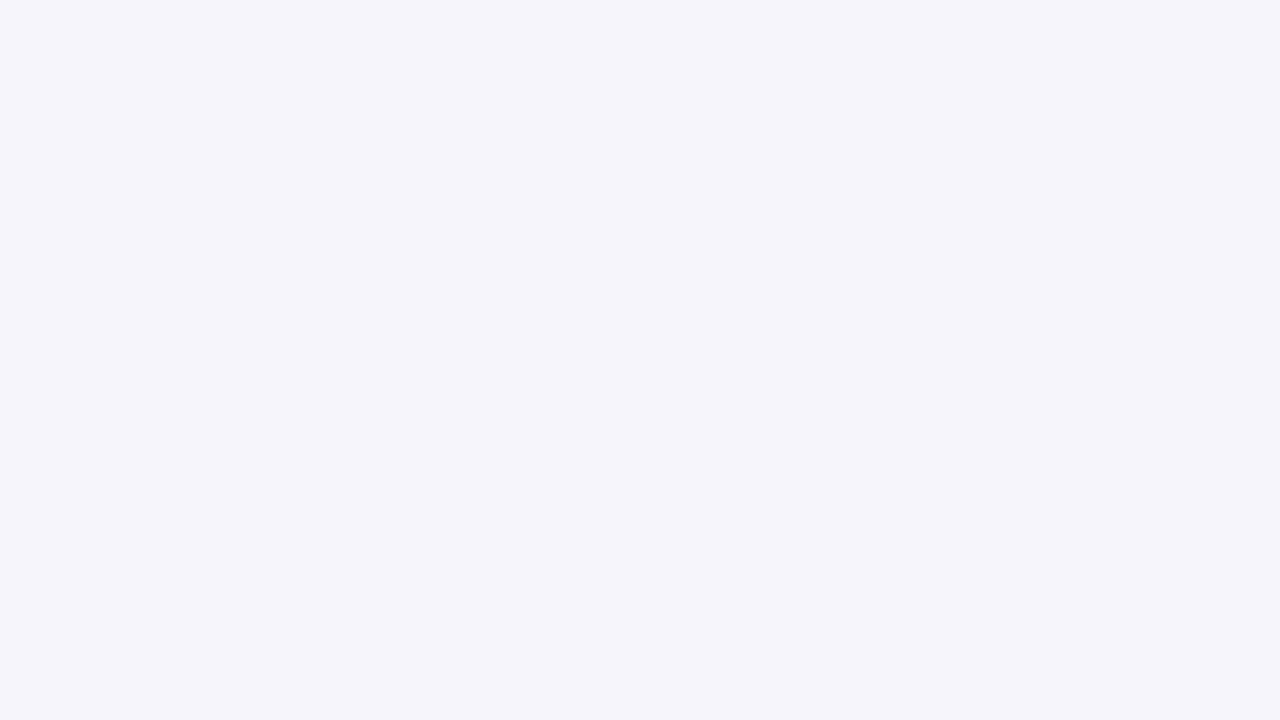

Username input field appeared on the page
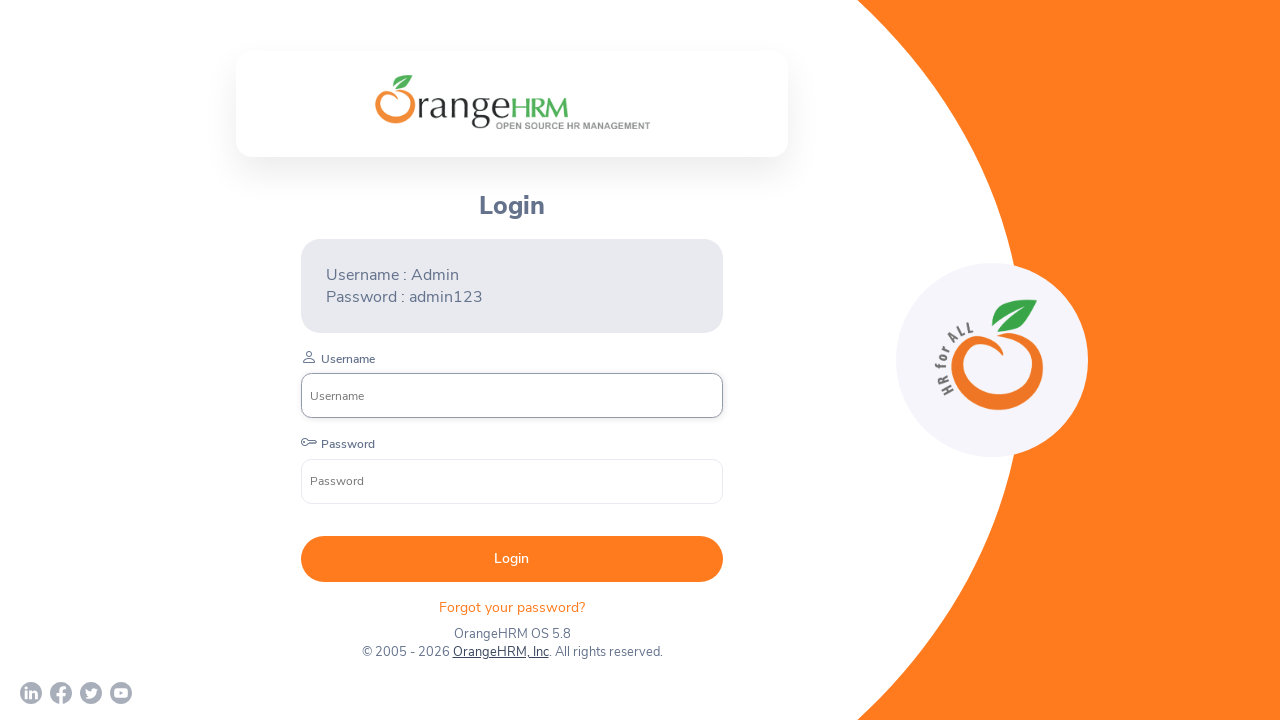

Retrieved placeholder attribute from username field
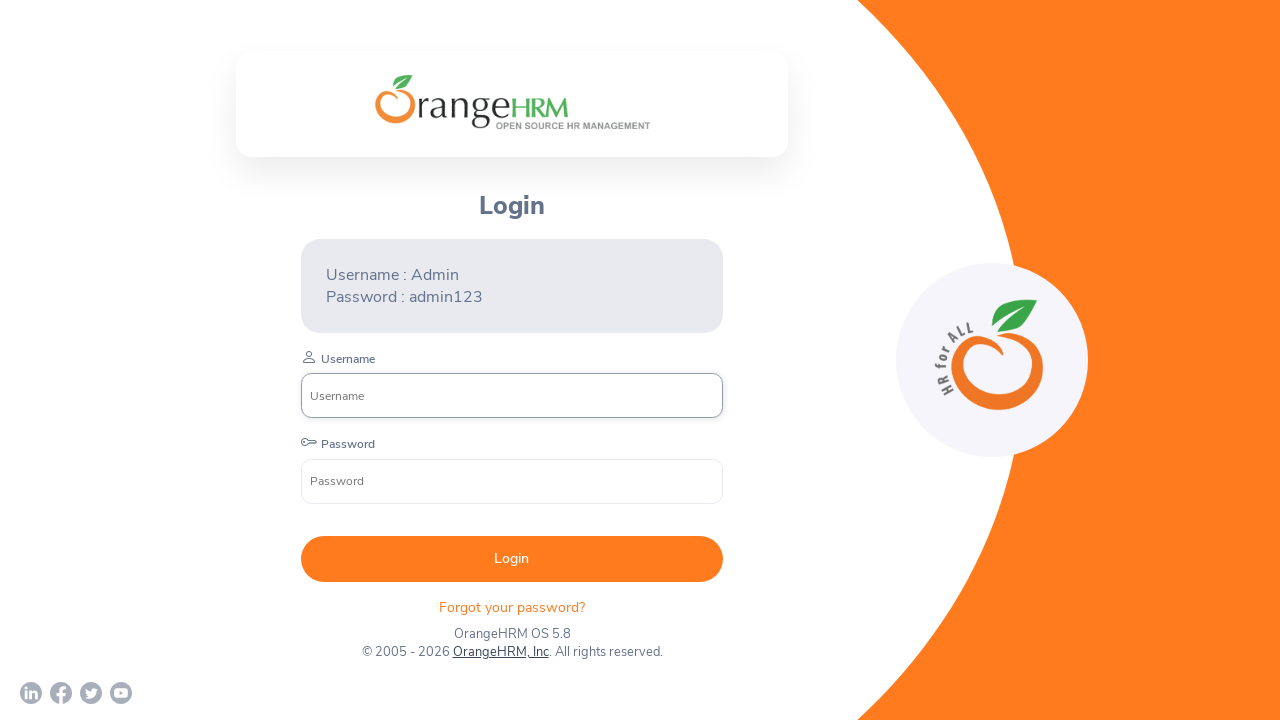

Retrieved placeholder attribute from password field
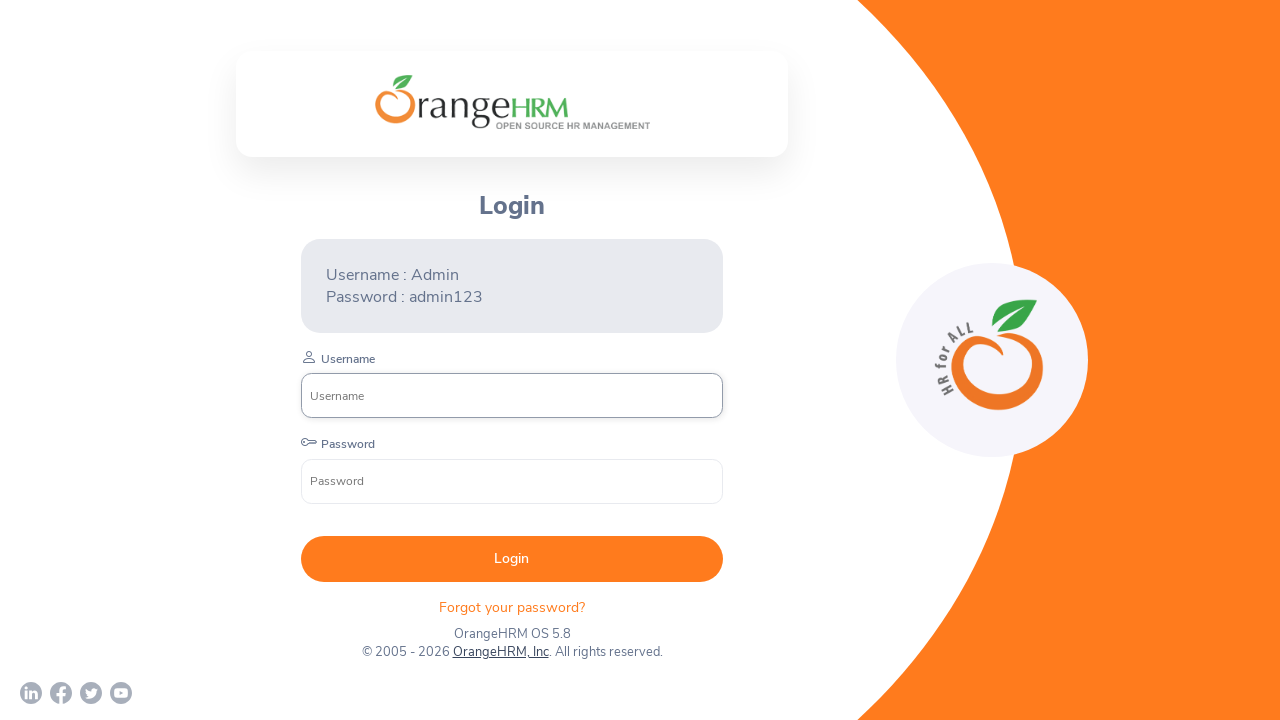

Asserted username placeholder text is 'Username'
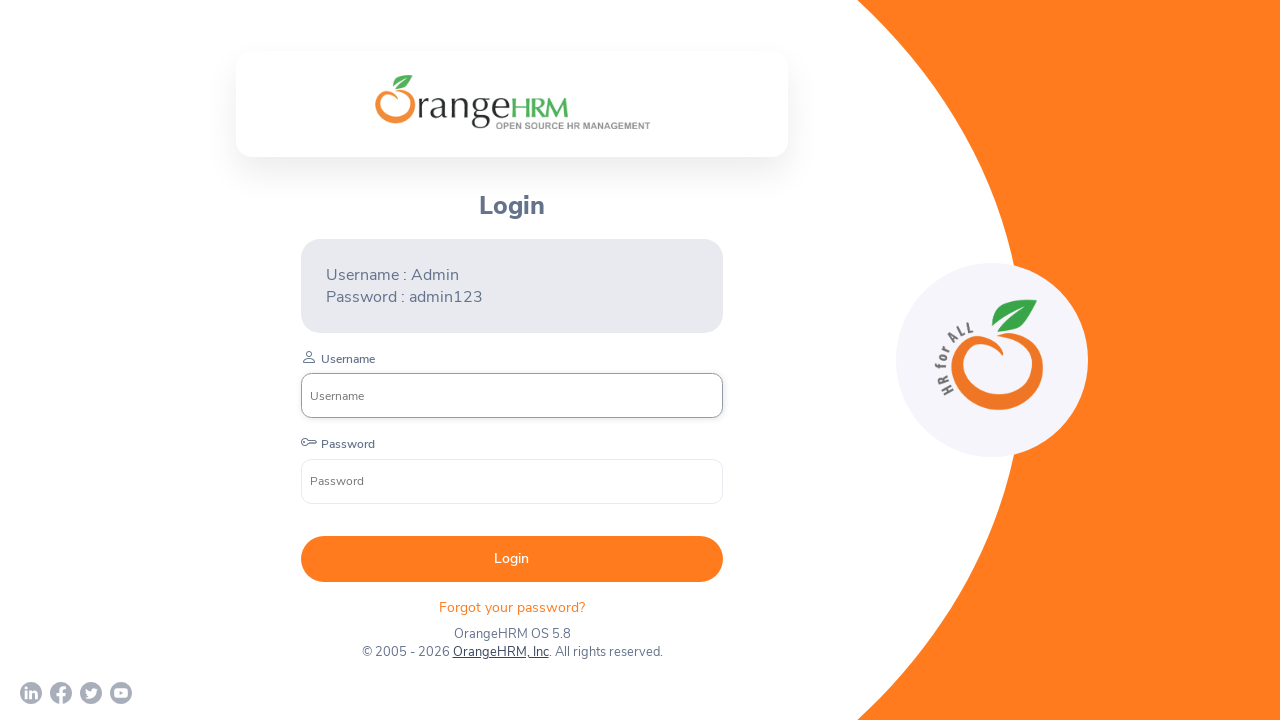

Asserted password placeholder text is 'Password'
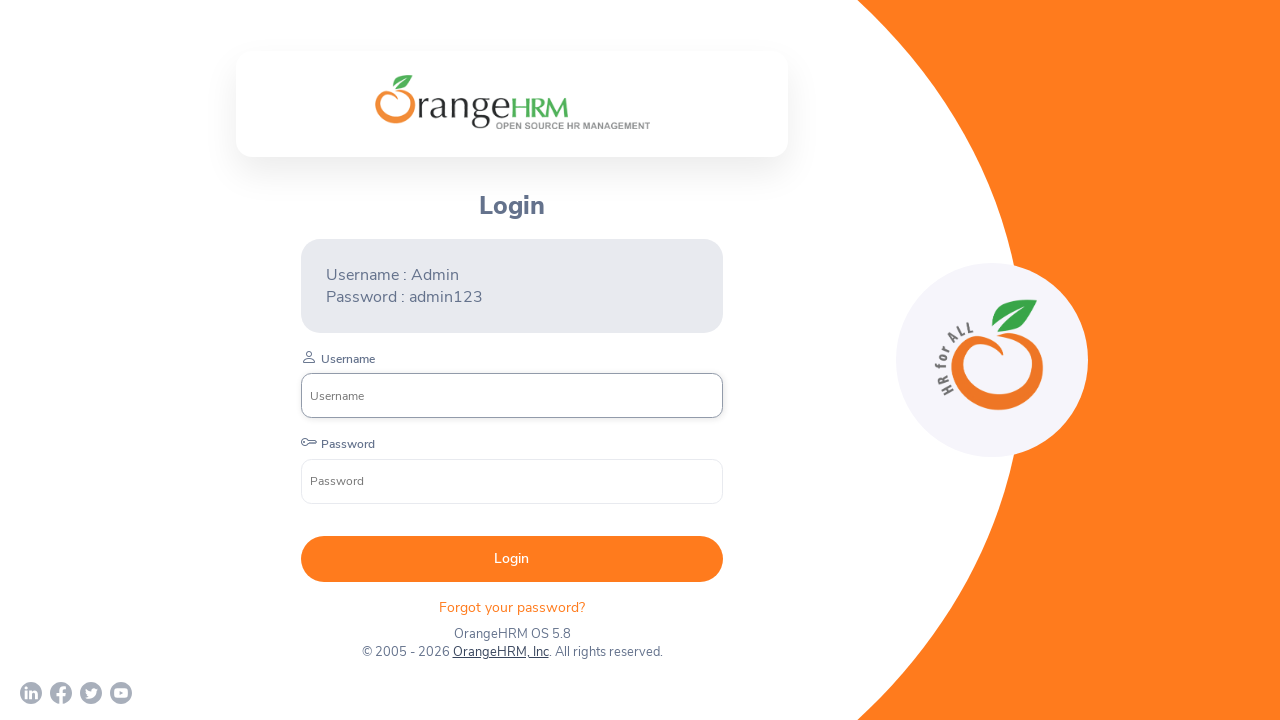

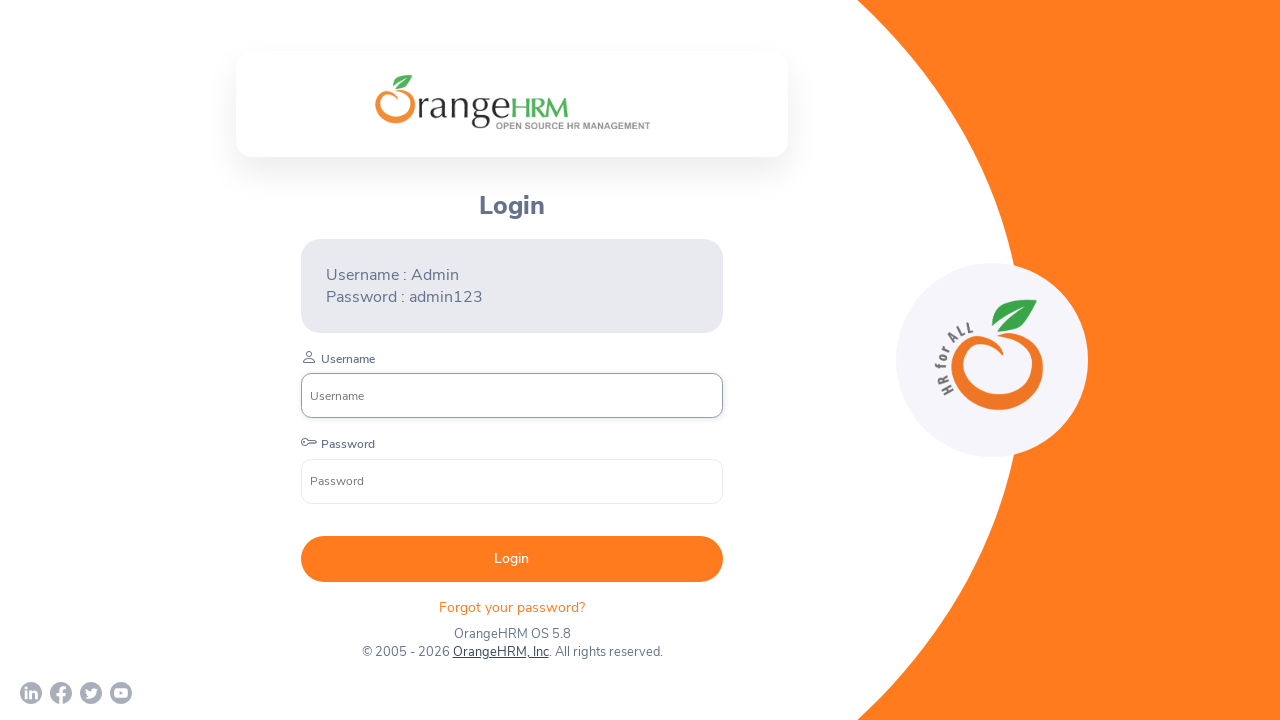